Tests multi-select dropdown functionality by selecting multiple options using different methods (index, value, text) and then deselecting all options

Starting URL: https://www.w3schools.com/tags/tryit.asp?filename=tryhtml_select_multiple

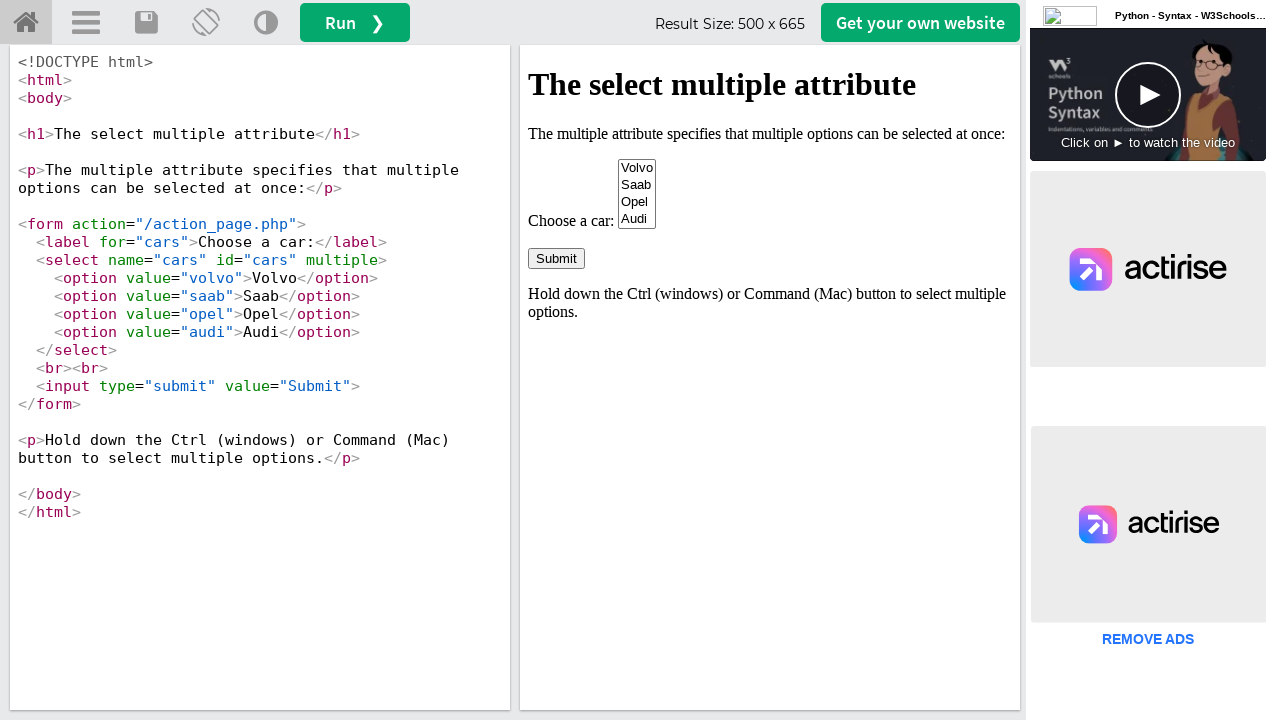

Selected first option (index 0) in multi-select dropdown on iframe[id='iframeResult'] >> nth=0 >> internal:control=enter-frame >> select[nam
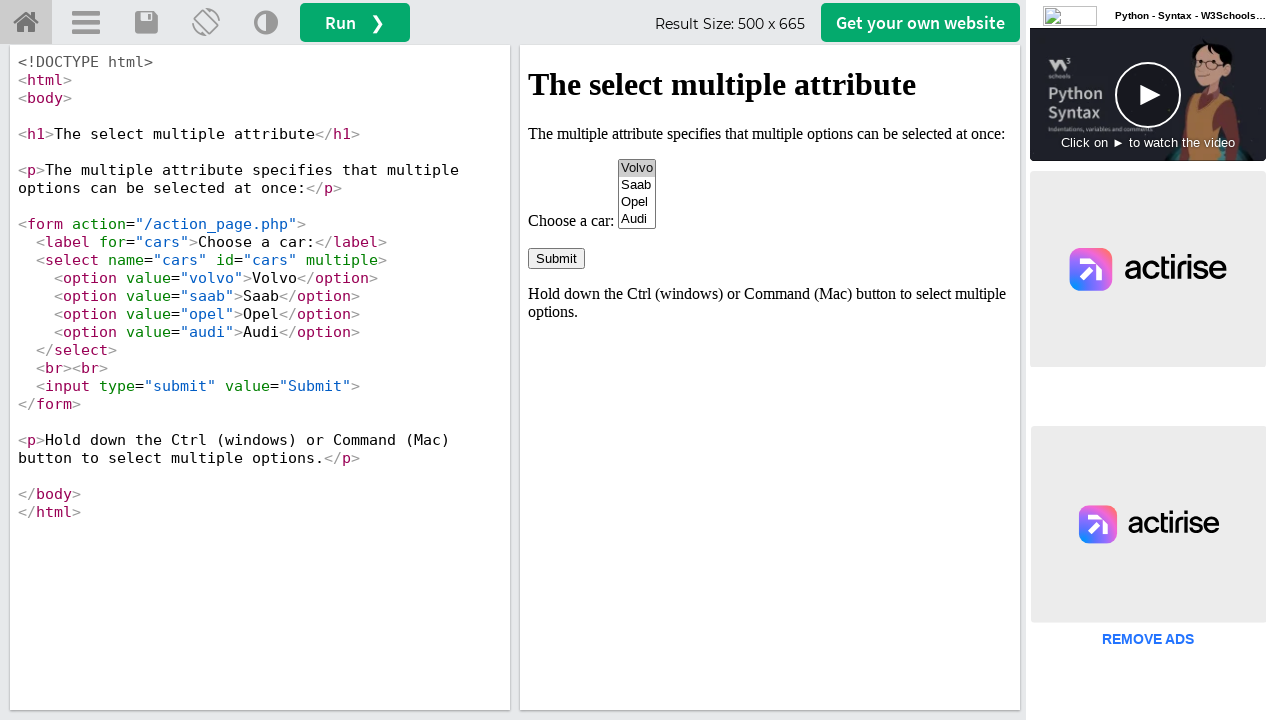

Selected 'opel' option by value in multi-select dropdown on iframe[id='iframeResult'] >> nth=0 >> internal:control=enter-frame >> select[nam
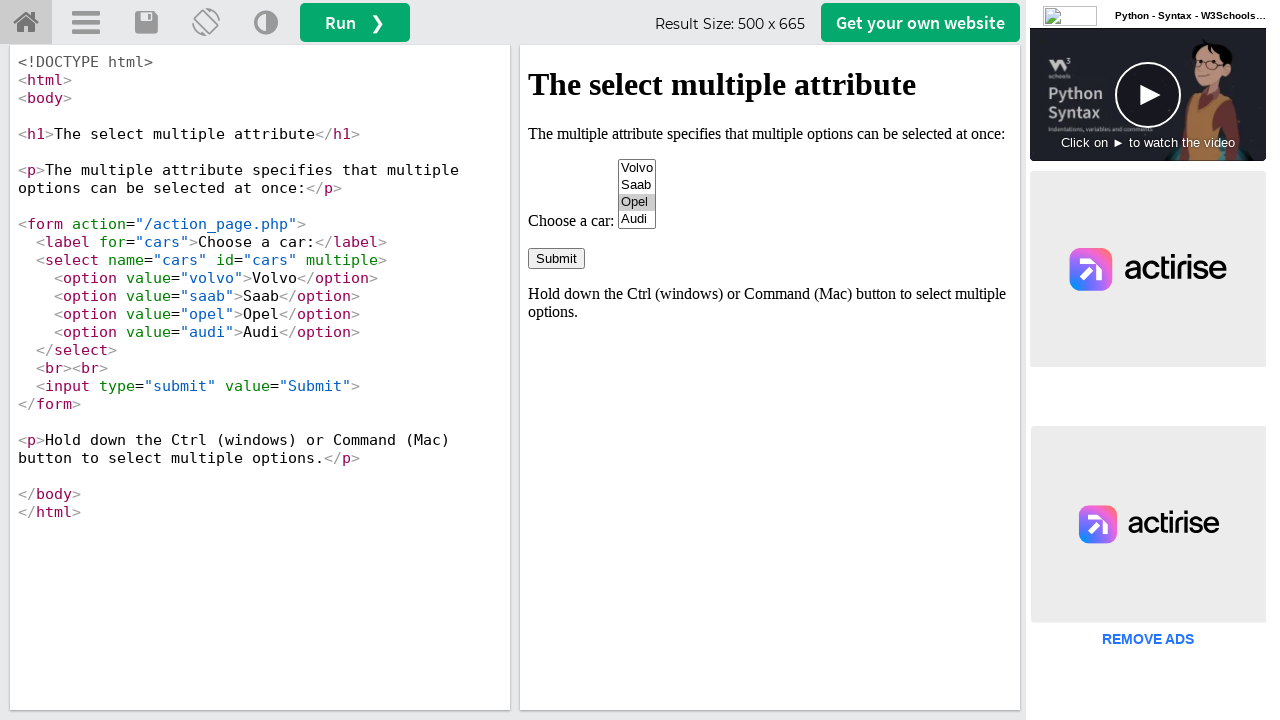

Selected 'Audi' option by visible text in multi-select dropdown on iframe[id='iframeResult'] >> nth=0 >> internal:control=enter-frame >> select[nam
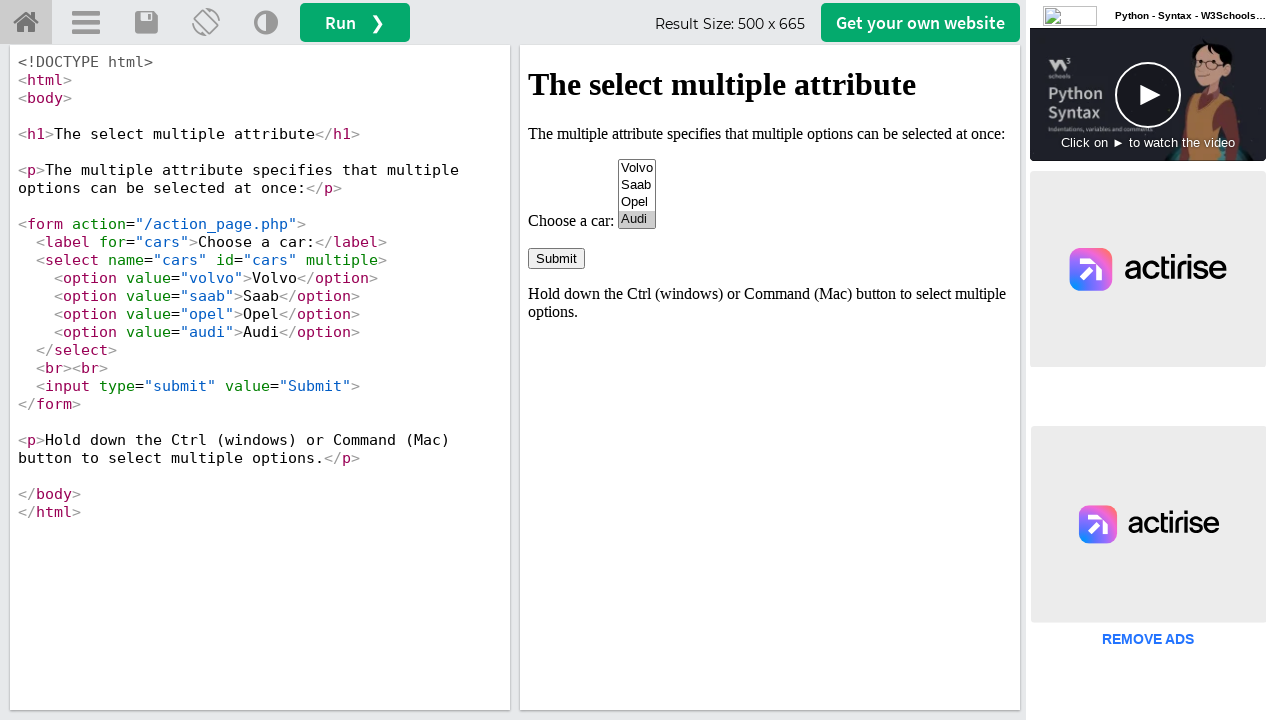

Deselected all options in multi-select dropdown on iframe[id='iframeResult'] >> nth=0 >> internal:control=enter-frame >> select[nam
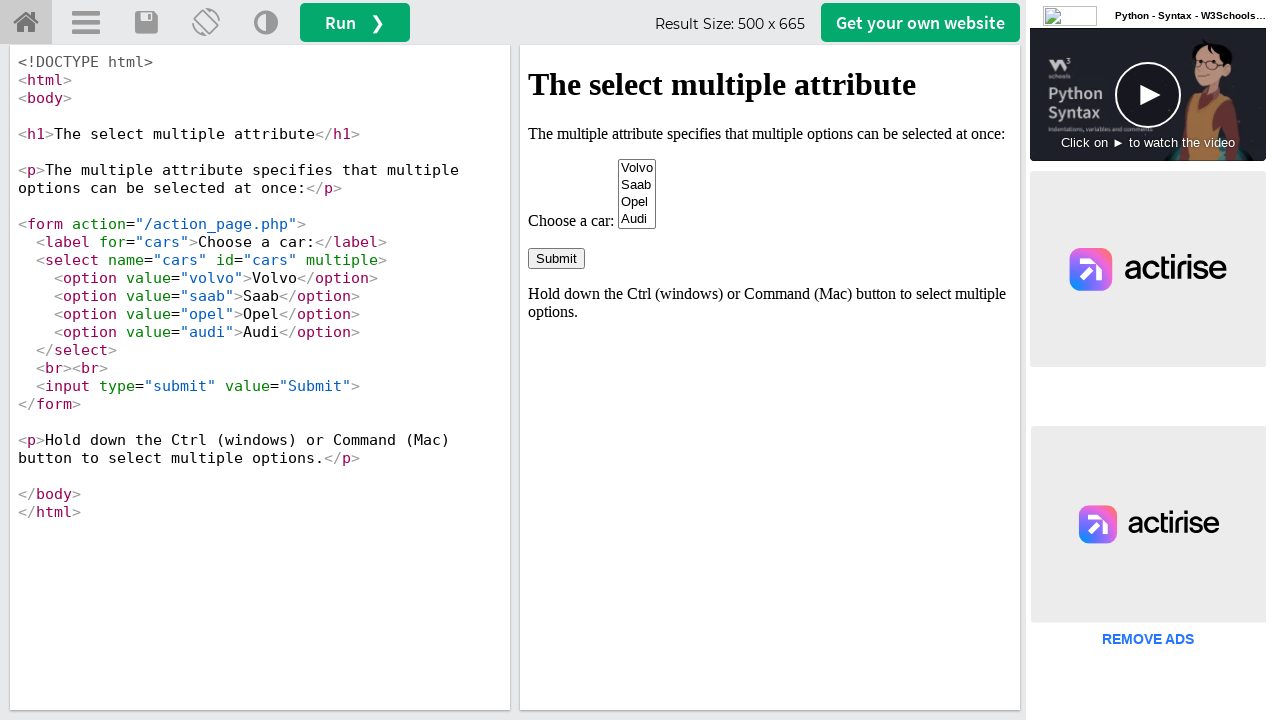

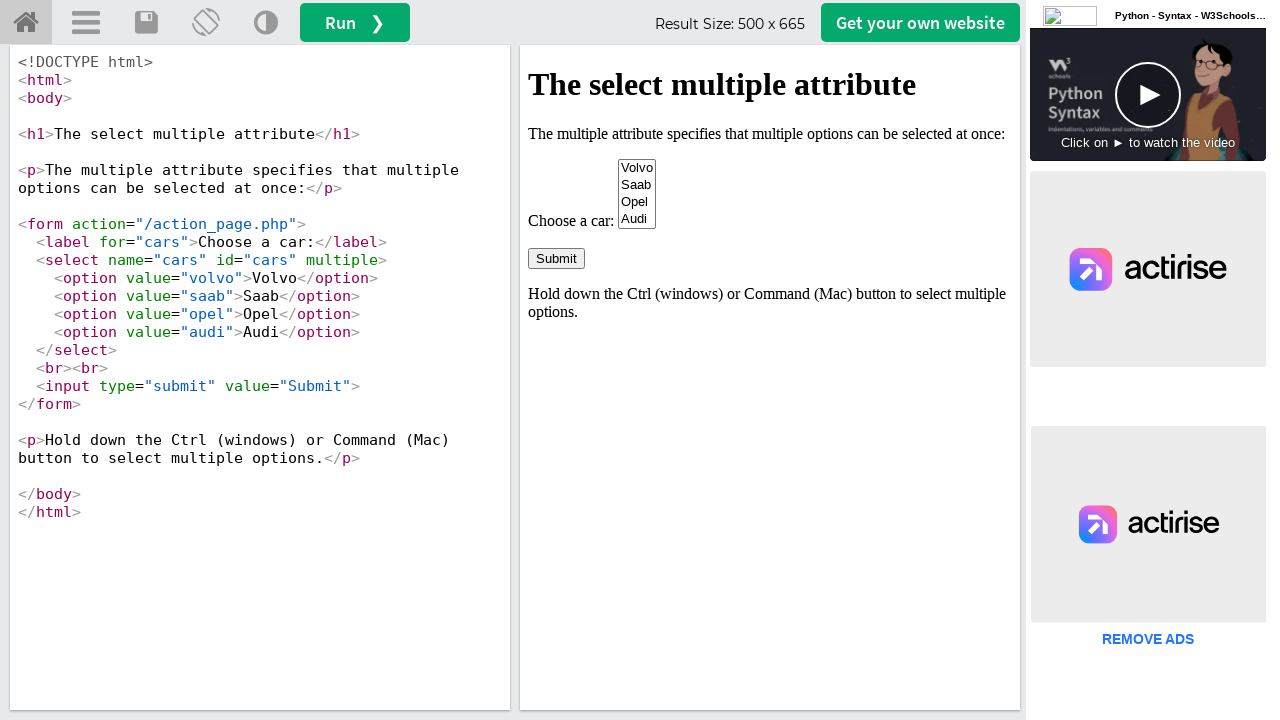